Tests product comparison functionality by adding multiple products to compare list, verifying they appear in the comparison page, and removing them

Starting URL: http://opencart.abstracta.us/index.php?route=common/home

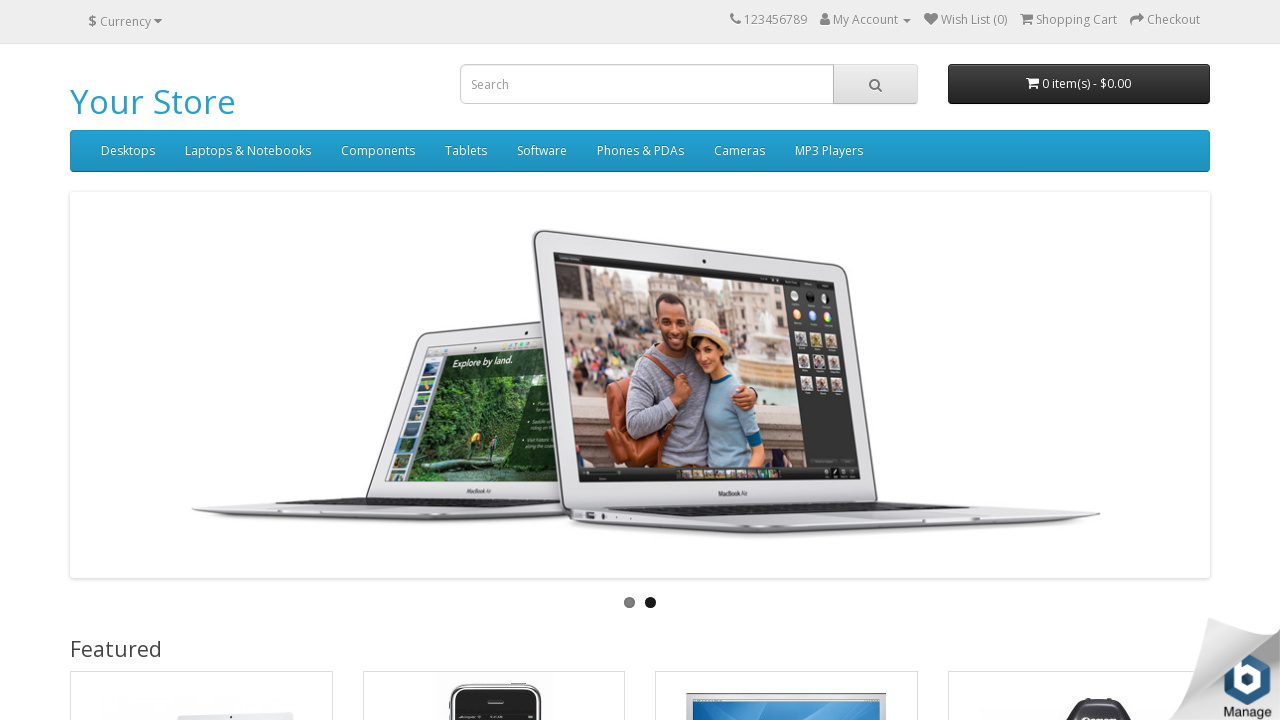

Clicked add to compare button for MacBook at (305, 361) on button[onclick="compare.add('43');"]
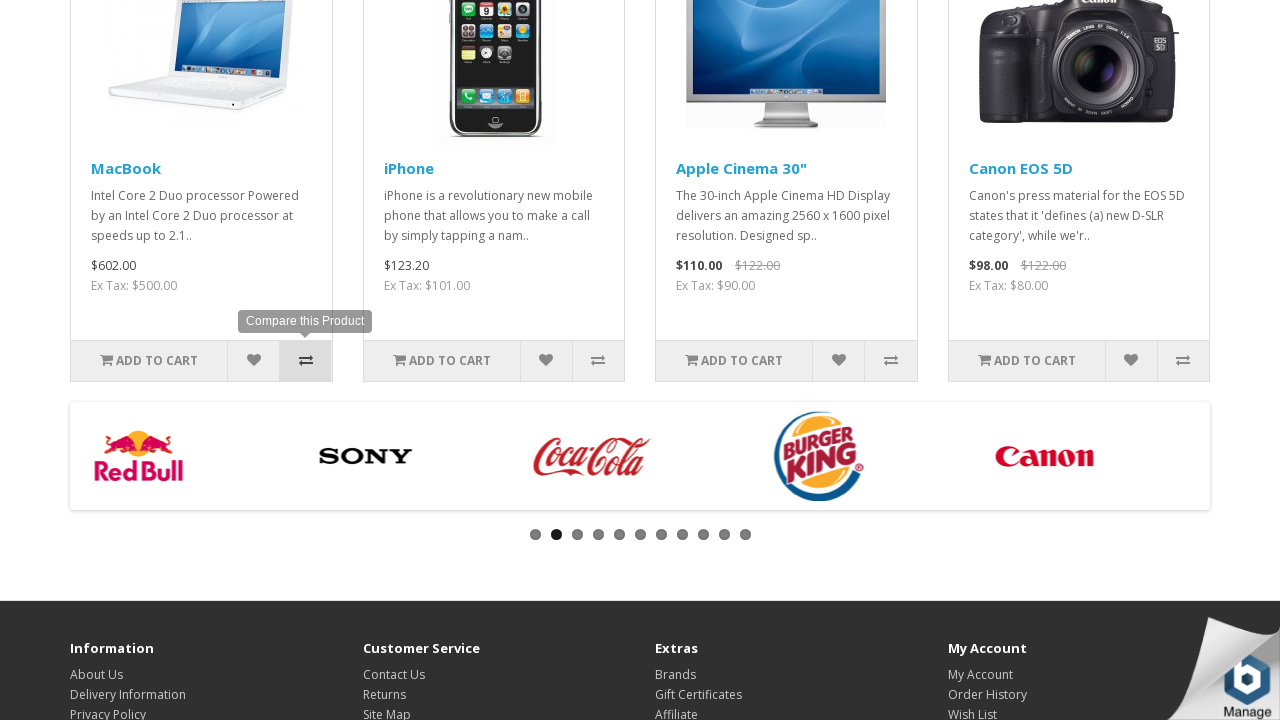

Waited 1000ms for MacBook to be added to compare list
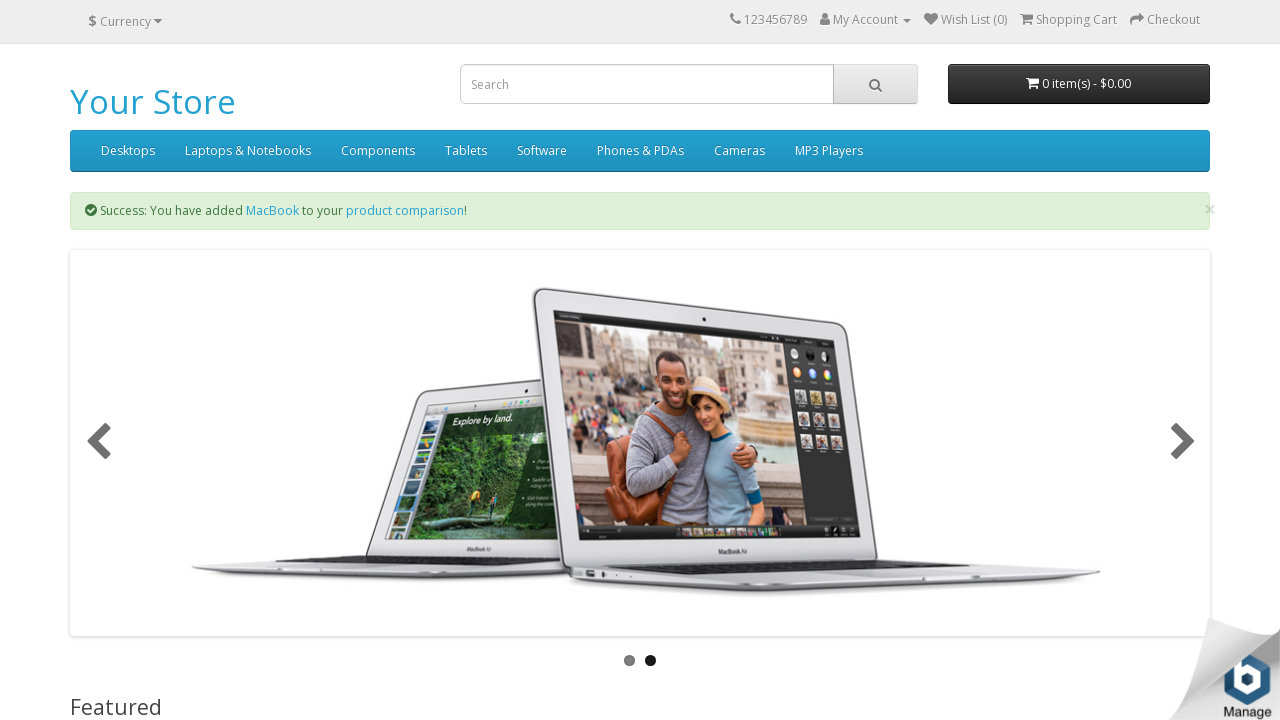

Clicked add to compare button for Apple Cinema at (890, 361) on button[onclick="compare.add('42');"]
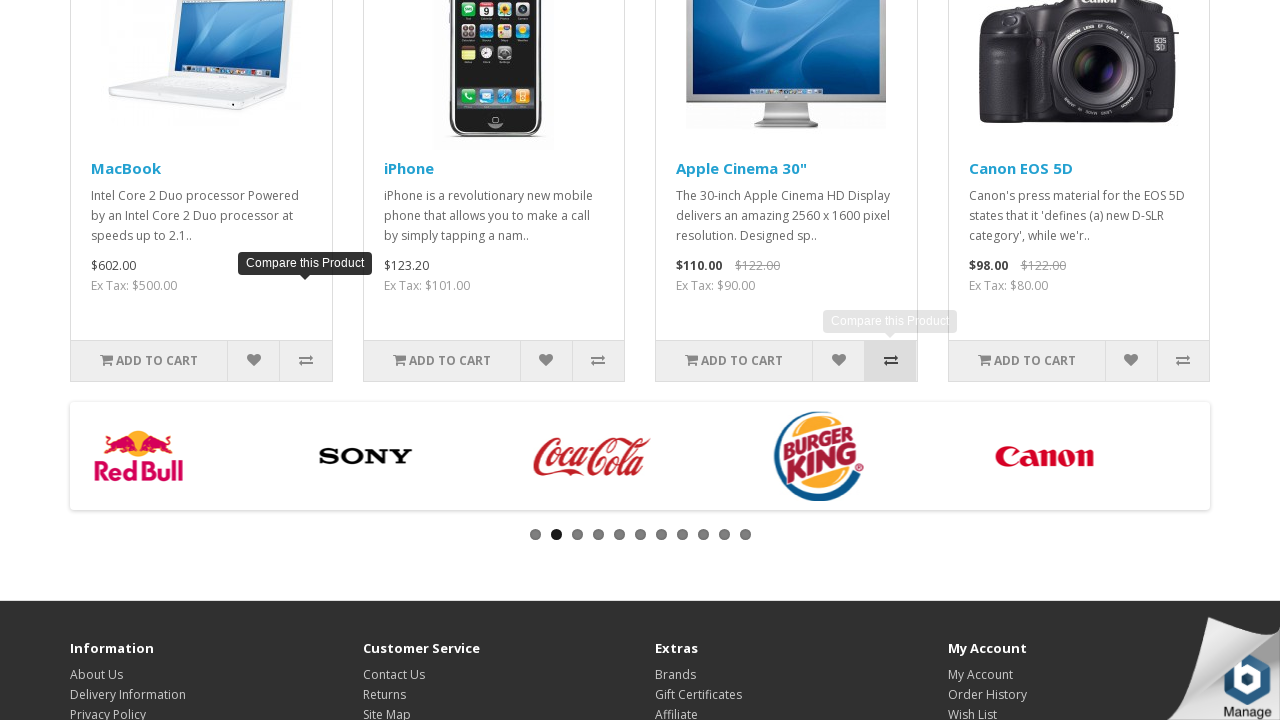

Waited 1000ms for Apple Cinema to be added to compare list
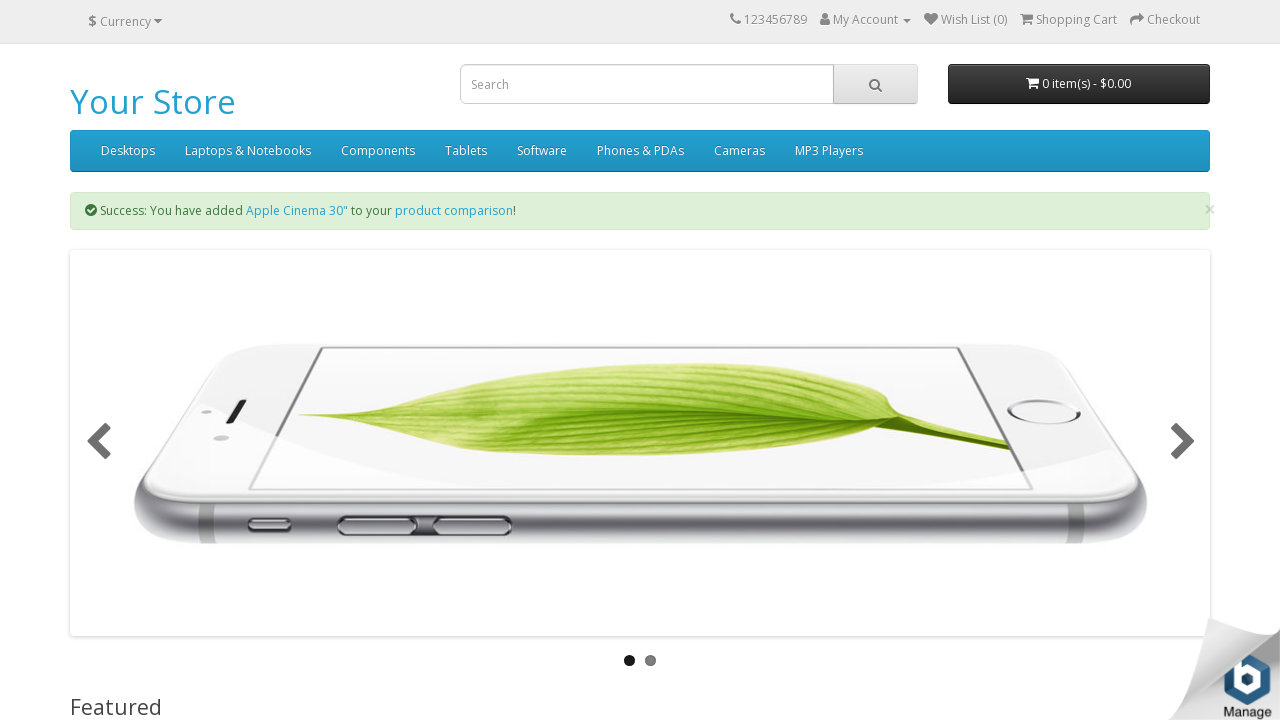

Clicked add to compare button for iPhone at (598, 361) on button[onclick="compare.add('40');"]
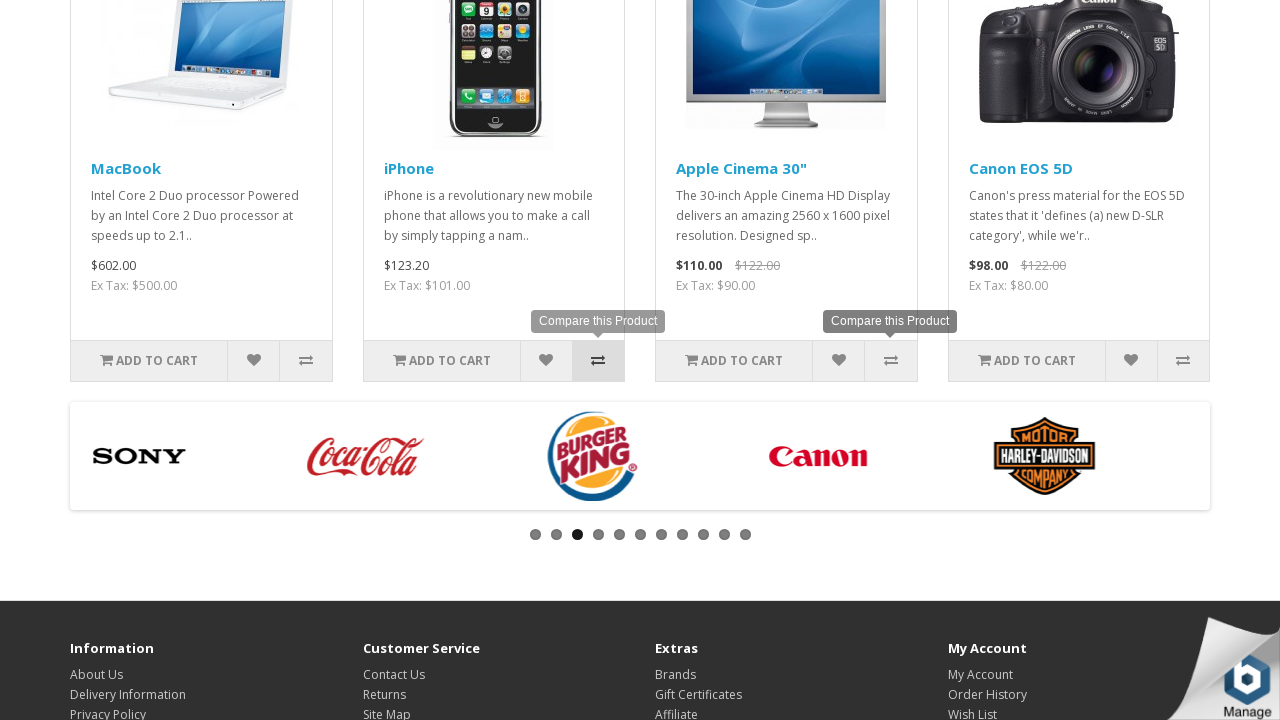

Waited 1000ms for iPhone to be added to compare list
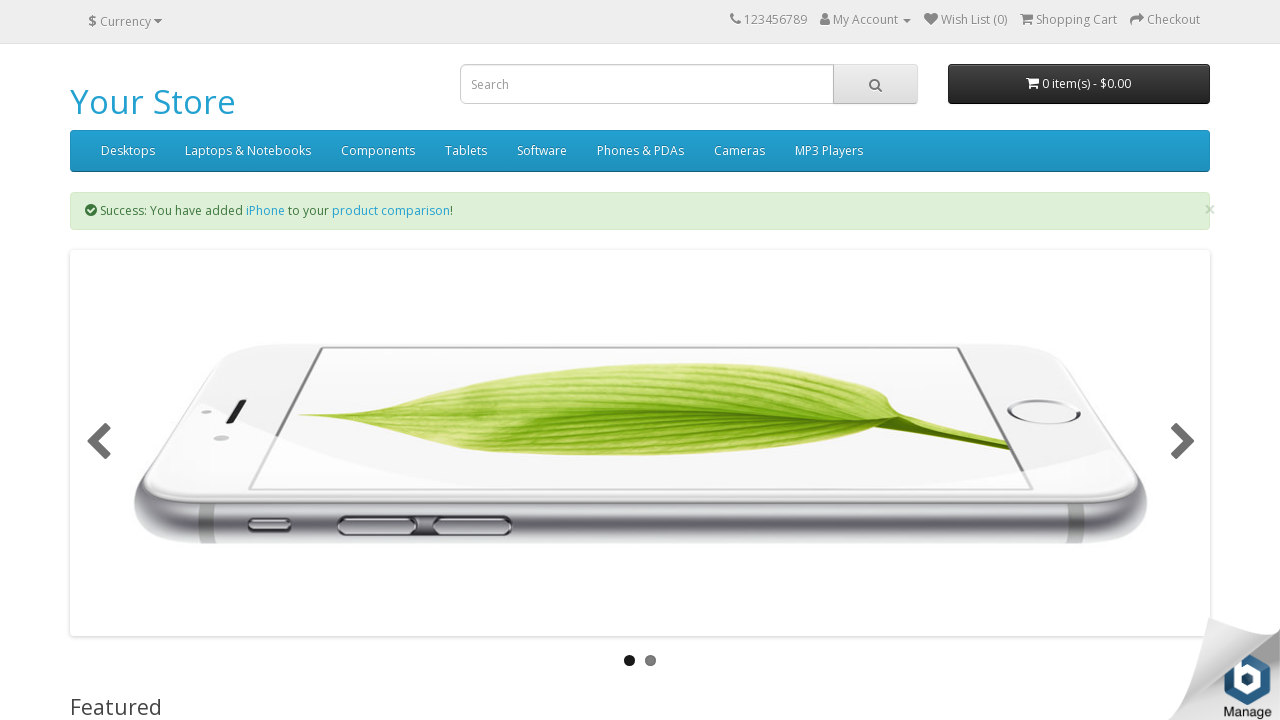

Clicked link to navigate to compare page at (391, 211) on a[href*='compare']
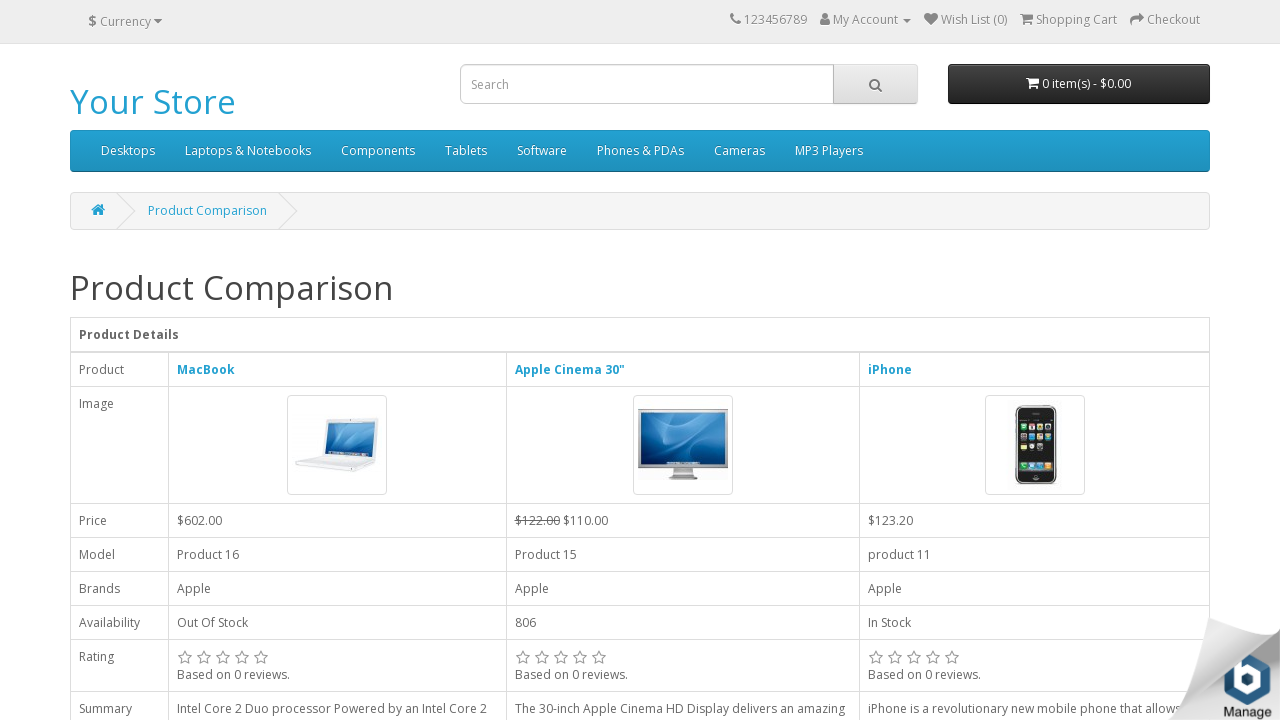

Located Apple Cinema product name element in compare list
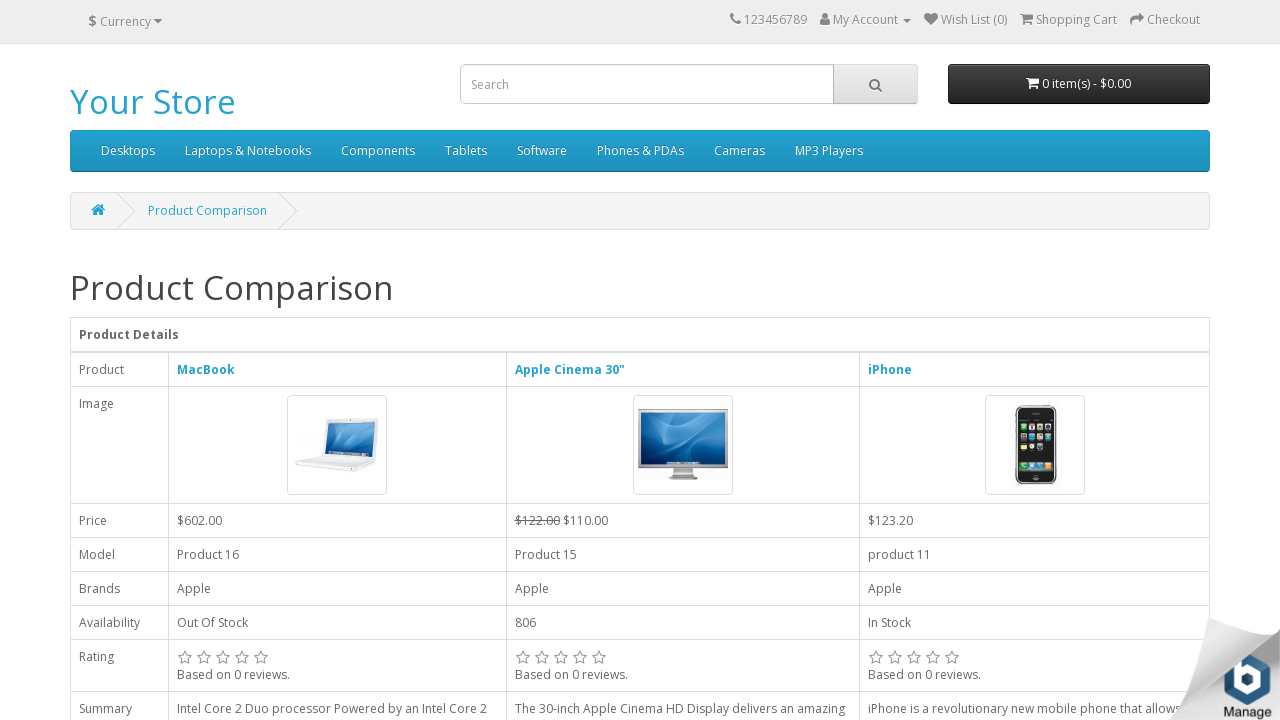

Verified Apple Cinema 30" is displayed in compare list
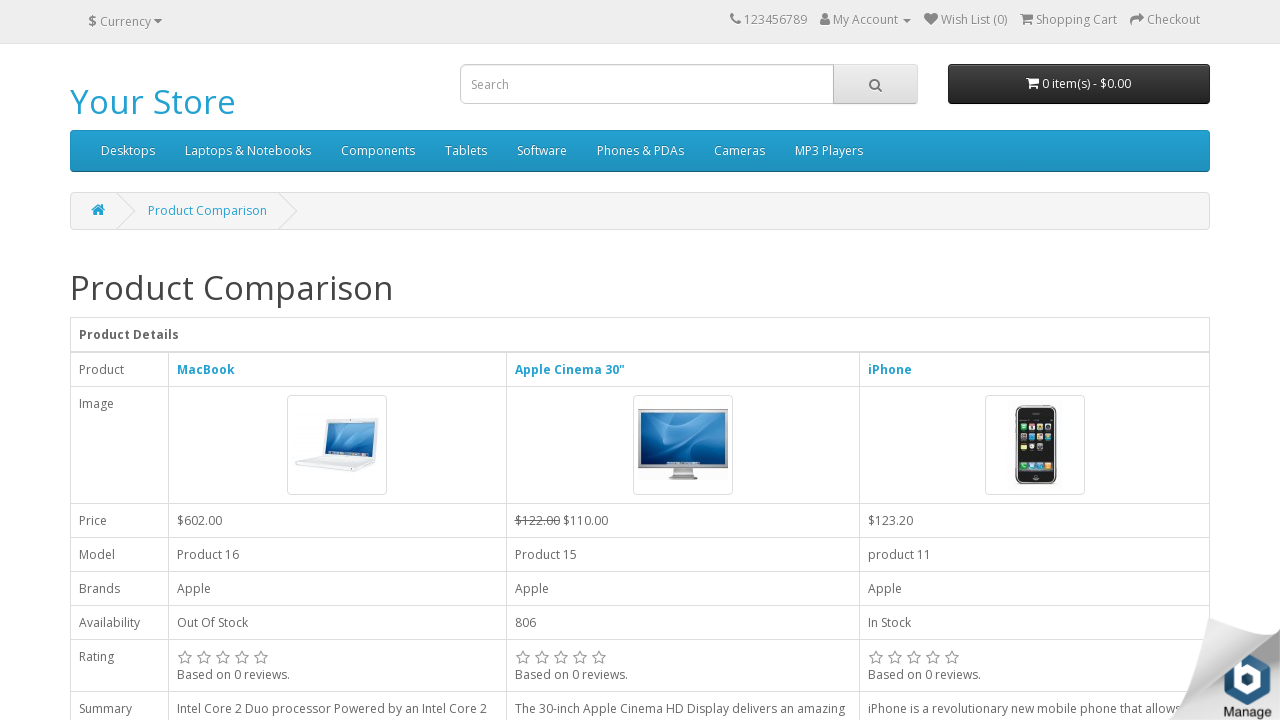

Clicked remove link to remove MacBook from compare list at (337, 397) on a[href*='remove=43']
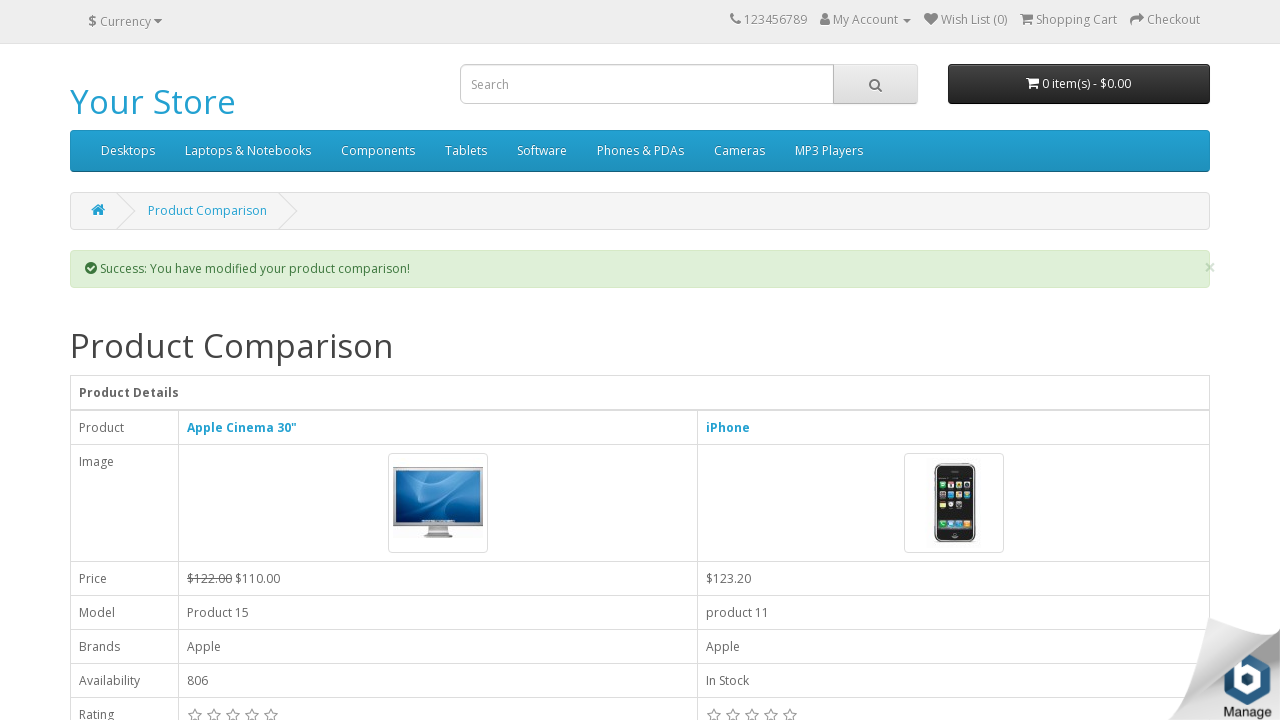

Clicked remove link to remove Apple Cinema from compare list at (438, 398) on a[href*='remove=42']
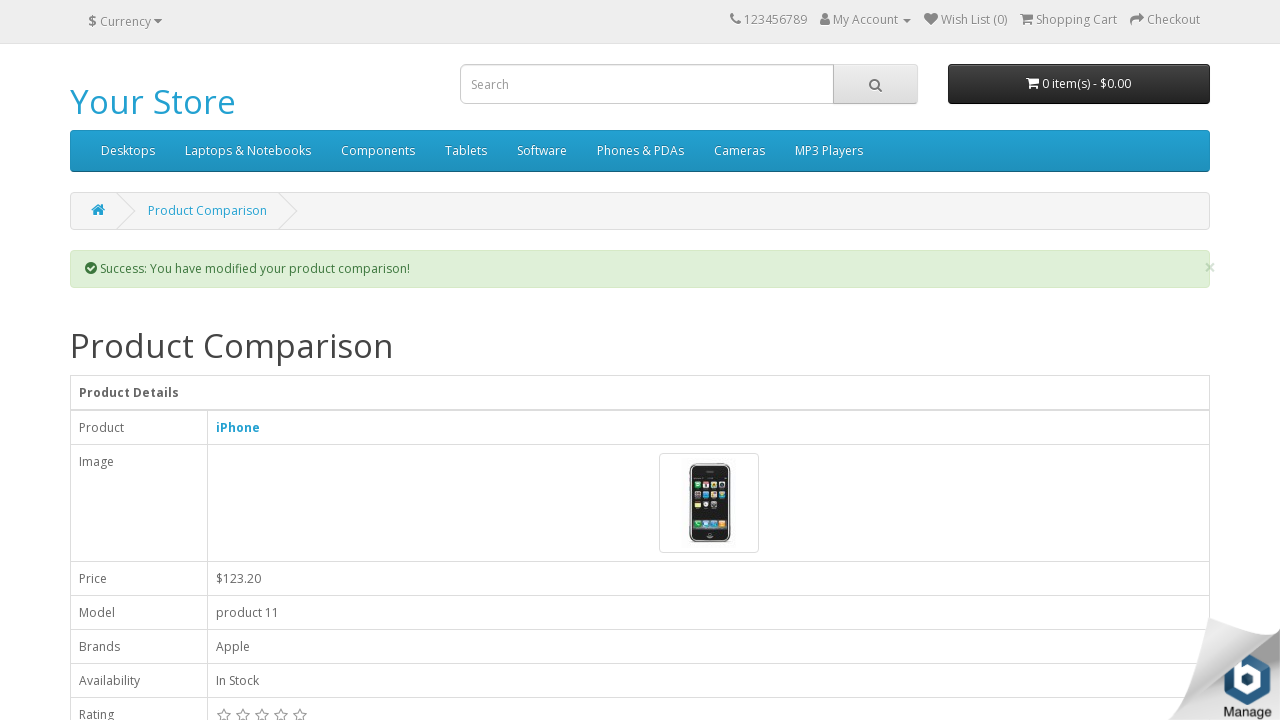

Verified Apple Cinema remove link is no longer present in compare list
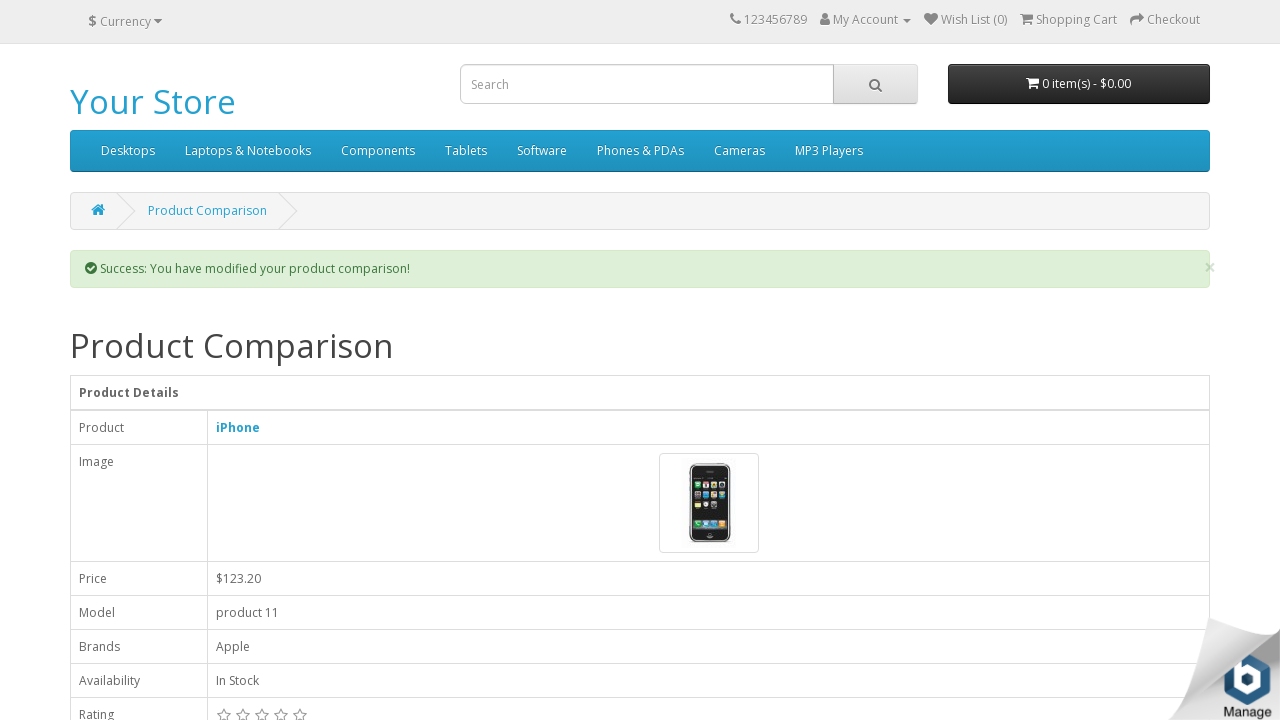

Verified MacBook remove link is no longer present in compare list
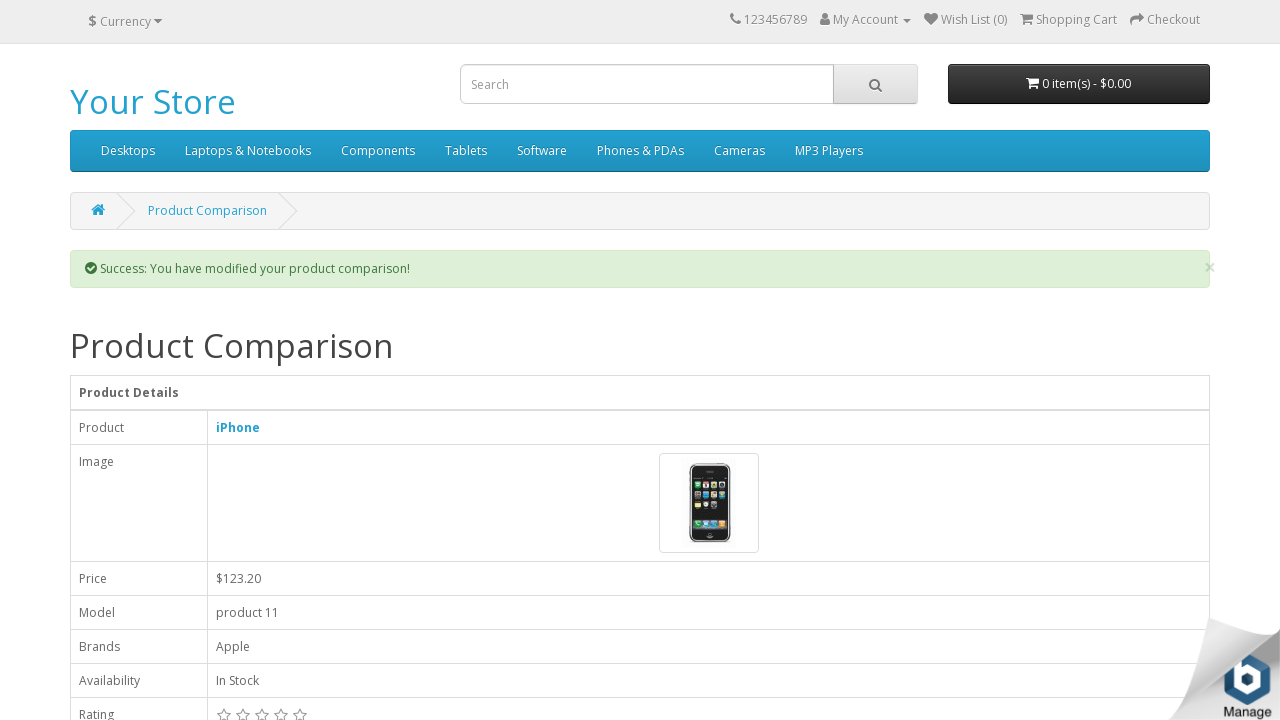

Clicked link to navigate to phones category at (640, 151) on [href*='path=24']
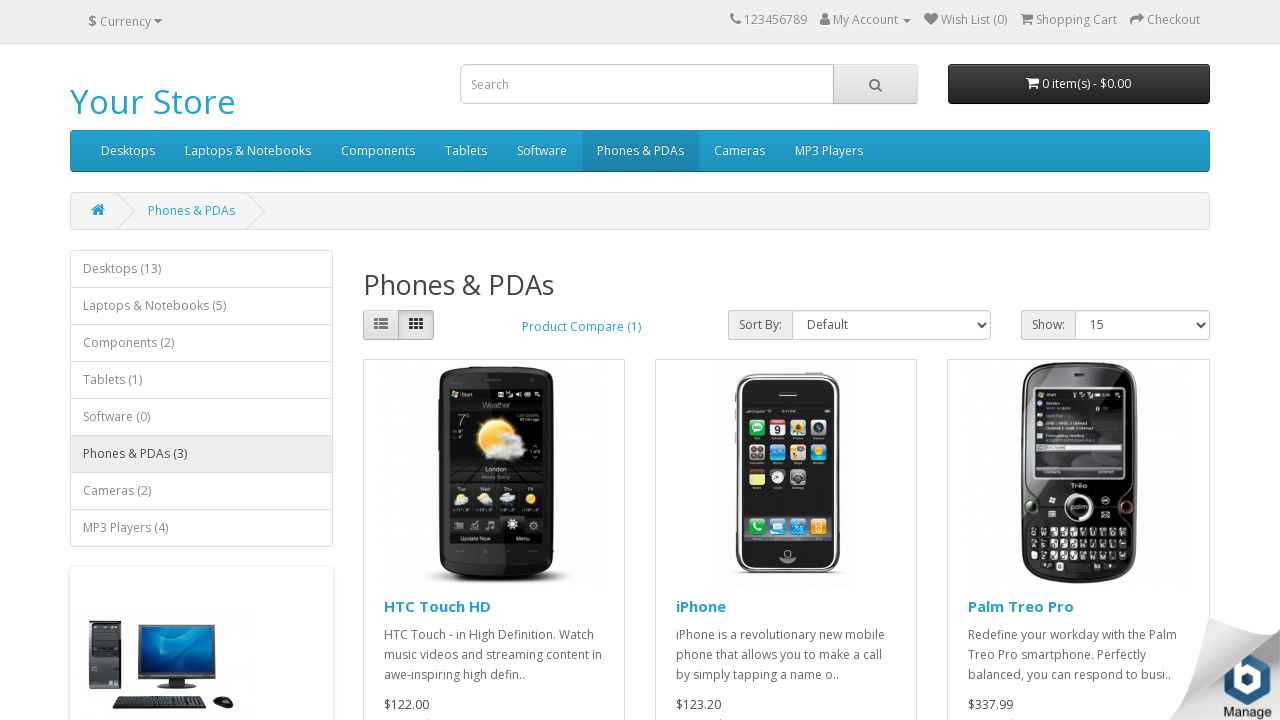

Clicked add to compare button for HTC at (598, 383) on button[onclick="compare.add('28');"]
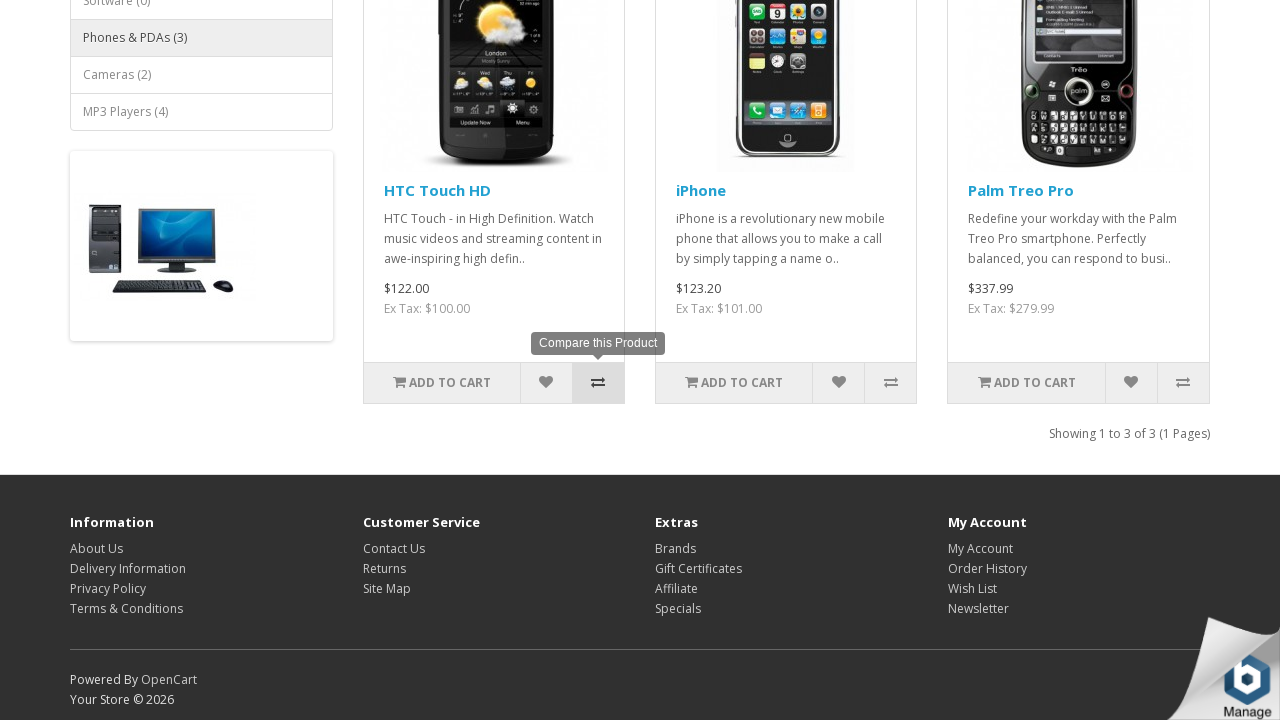

Waited 1000ms for HTC to be added to compare list
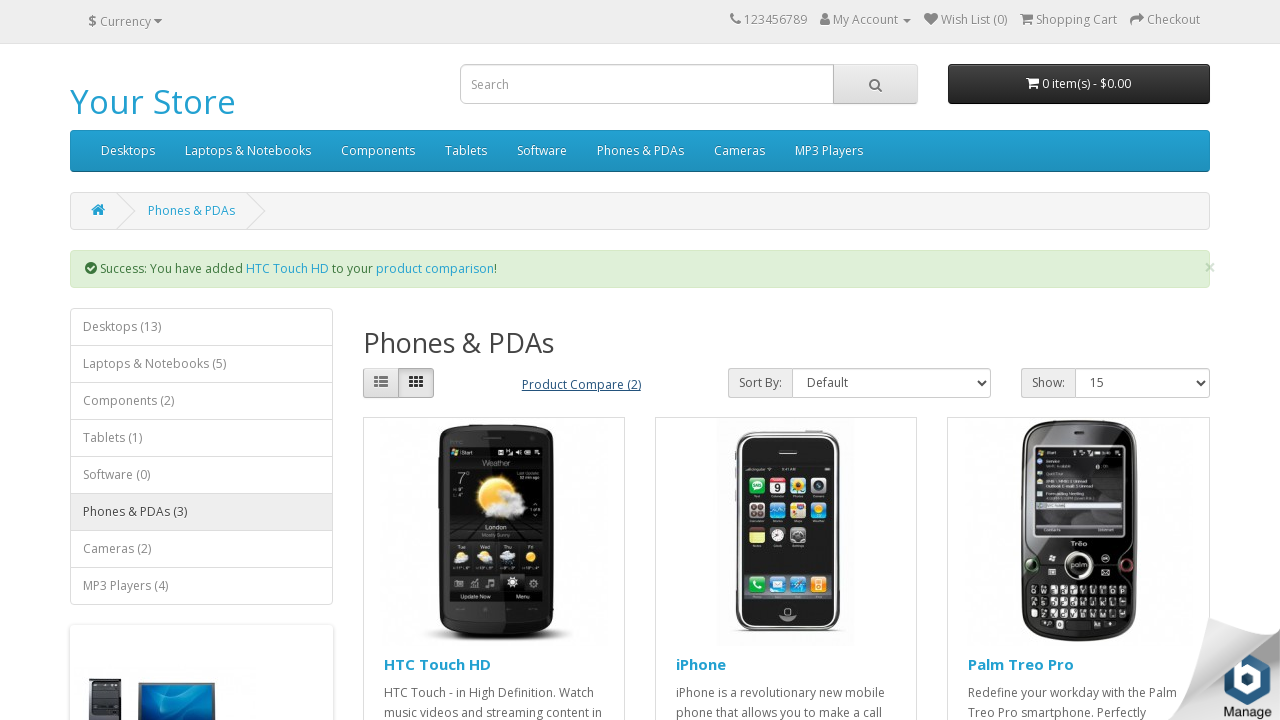

Clicked add to compare button for Palm at (1183, 383) on button[onclick="compare.add('29');"]
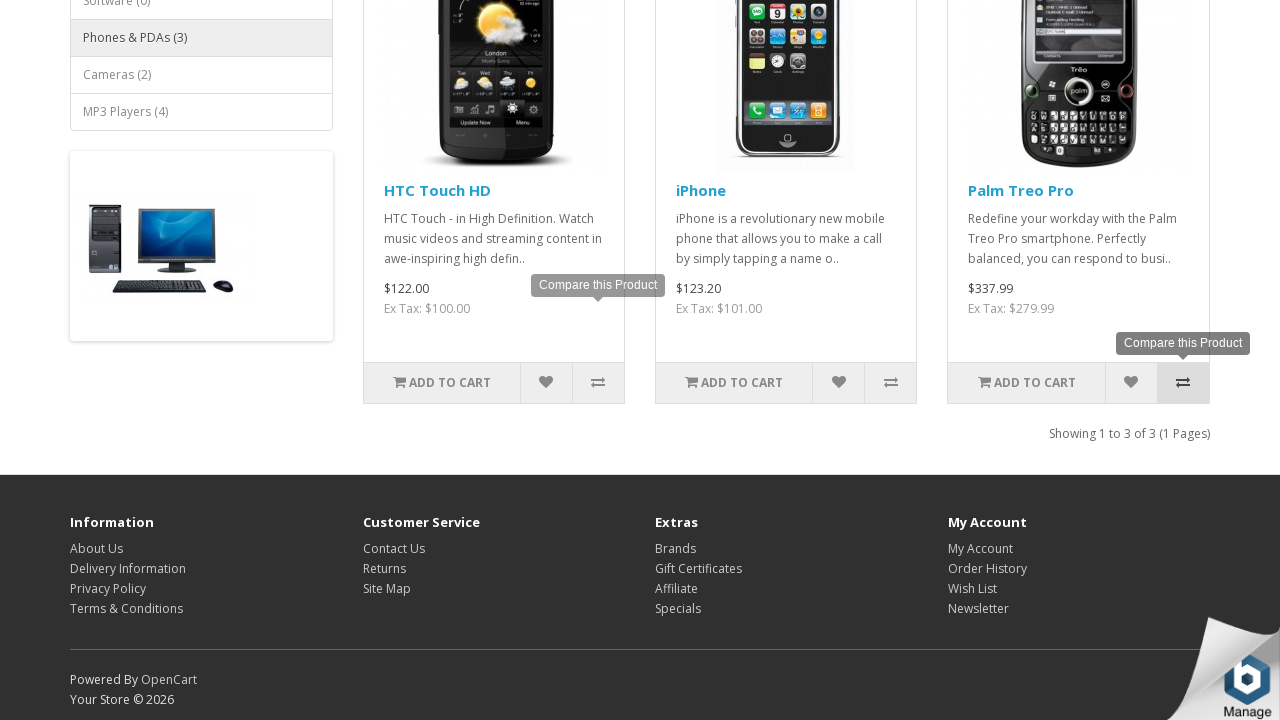

Waited 1000ms for Palm to be added to compare list
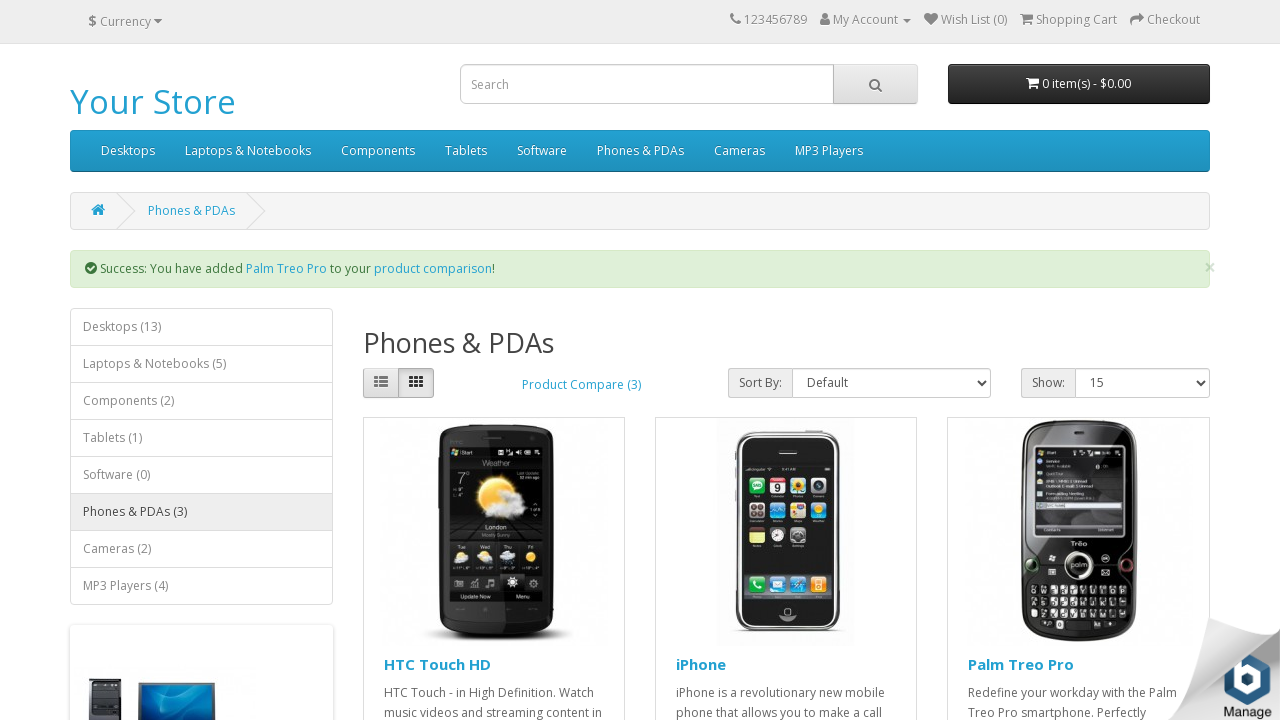

Clicked link to navigate to compare page at (433, 269) on a[href*='compare']
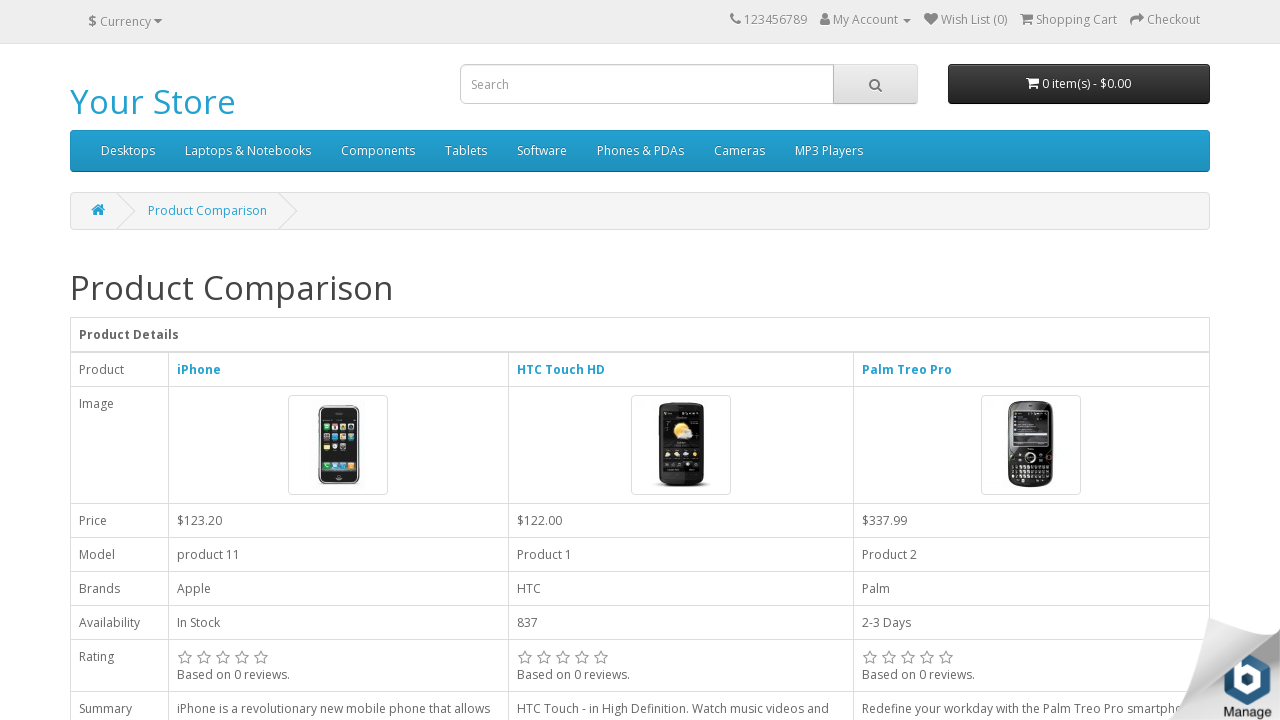

Waited 1000ms for compare page to load with HTC and Palm
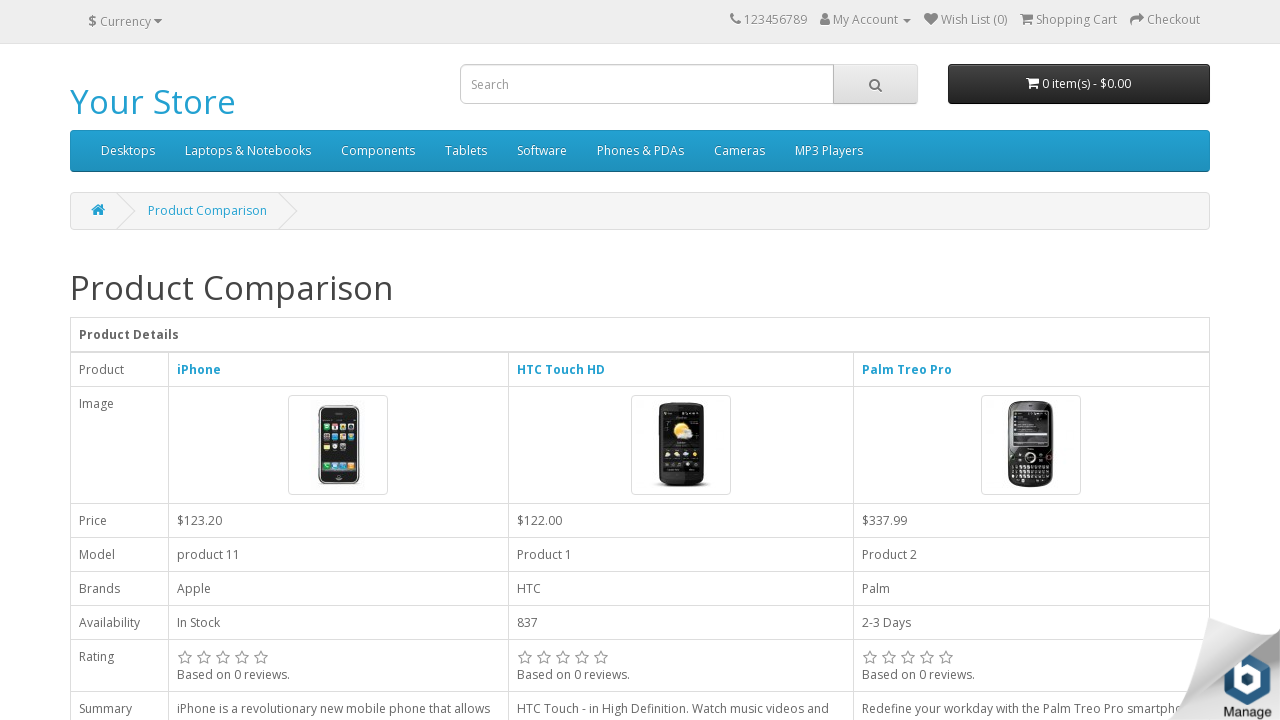

Clicked remove link to remove iPhone from compare list at (338, 398) on a[href*='remove=40']
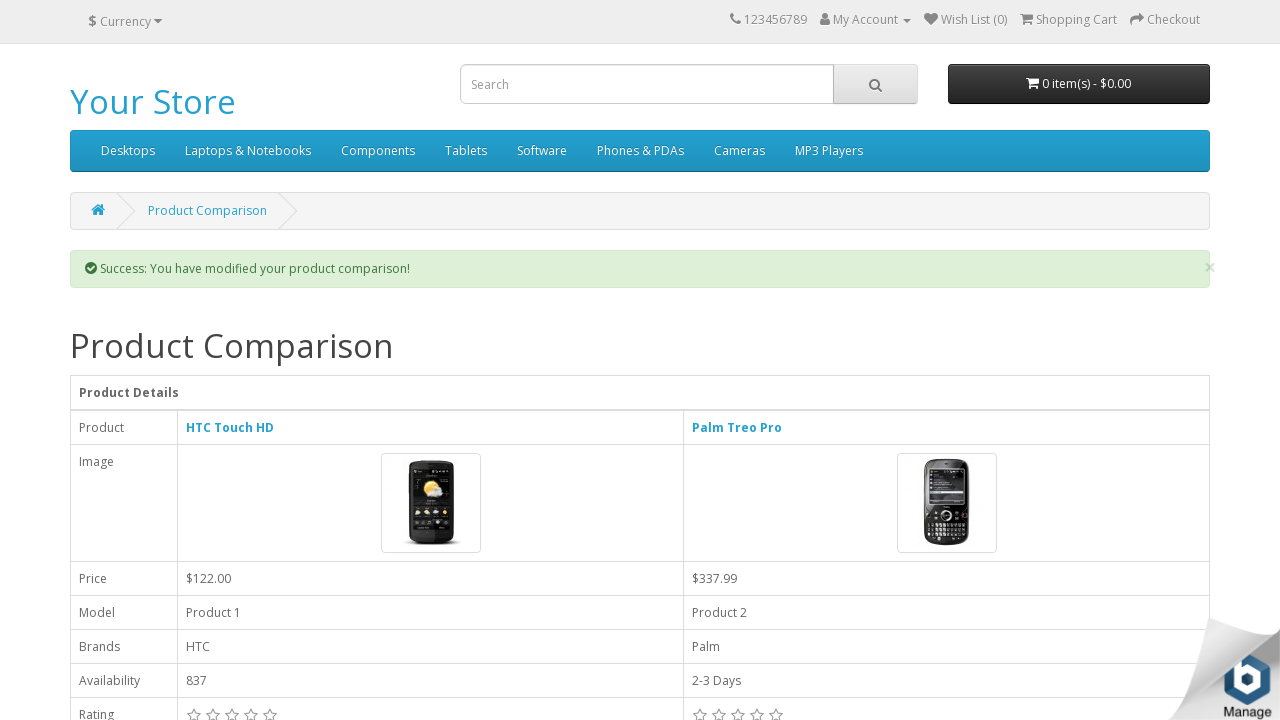

Verified iPhone remove link is no longer present in compare list
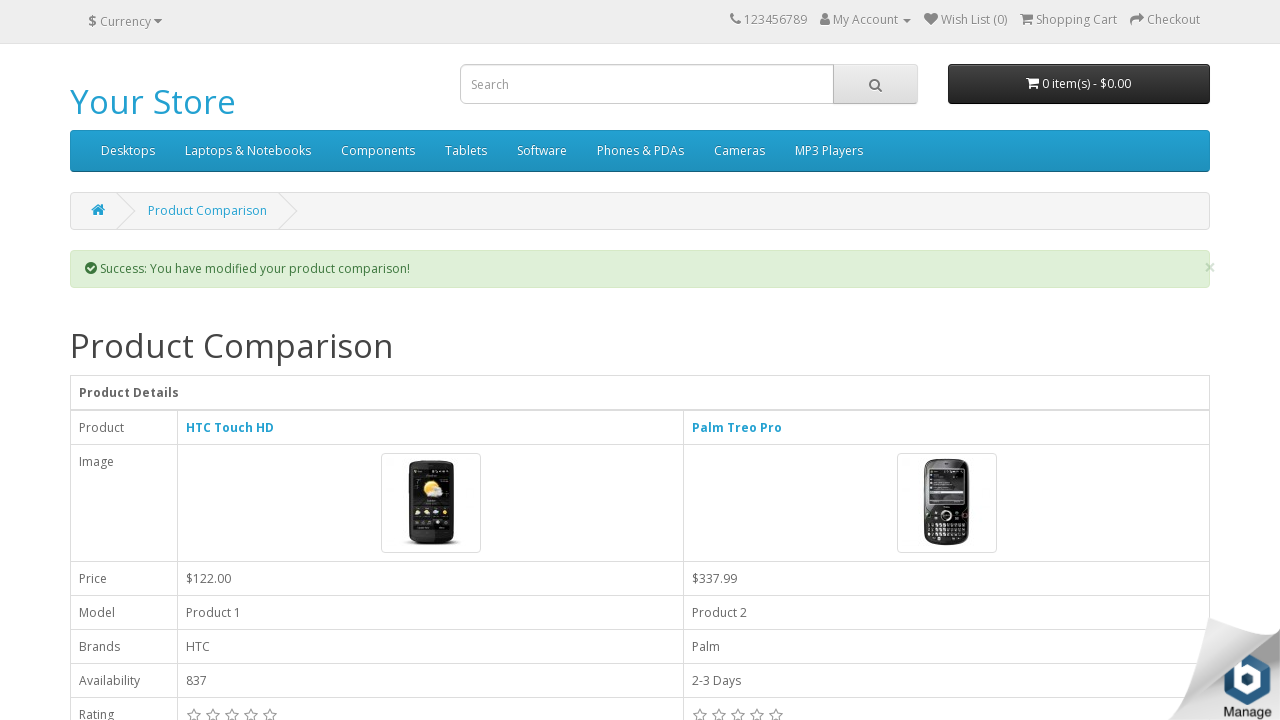

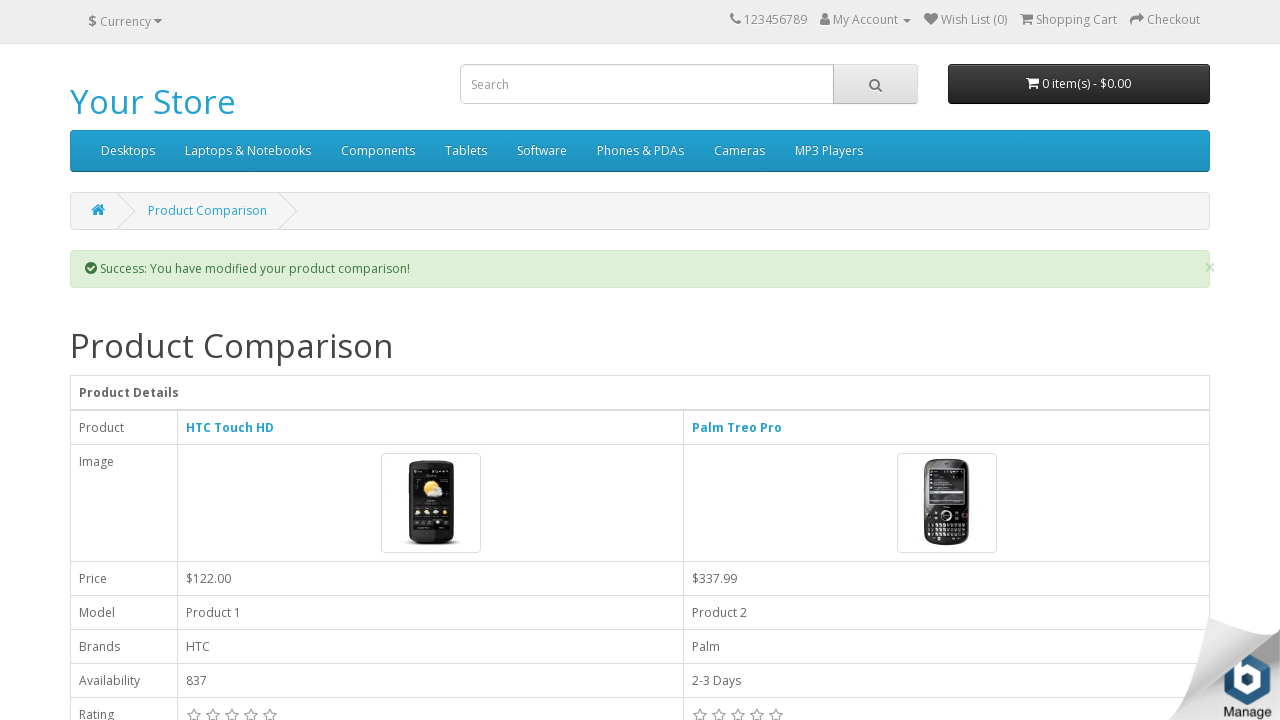